Tests window switching functionality by opening a new window, switching to it to verify content, then switching back to the parent window

Starting URL: https://the-internet.herokuapp.com/windows

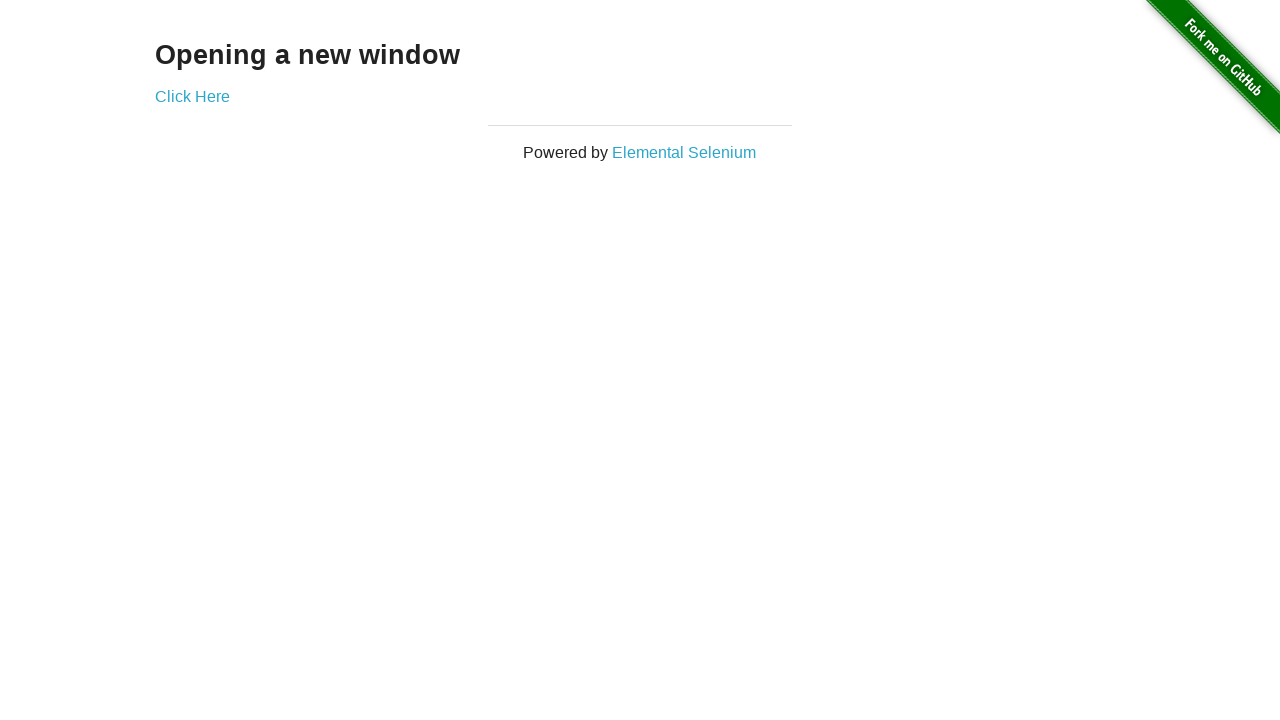

Clicked link to open new window at (192, 96) on div[class='example'] a
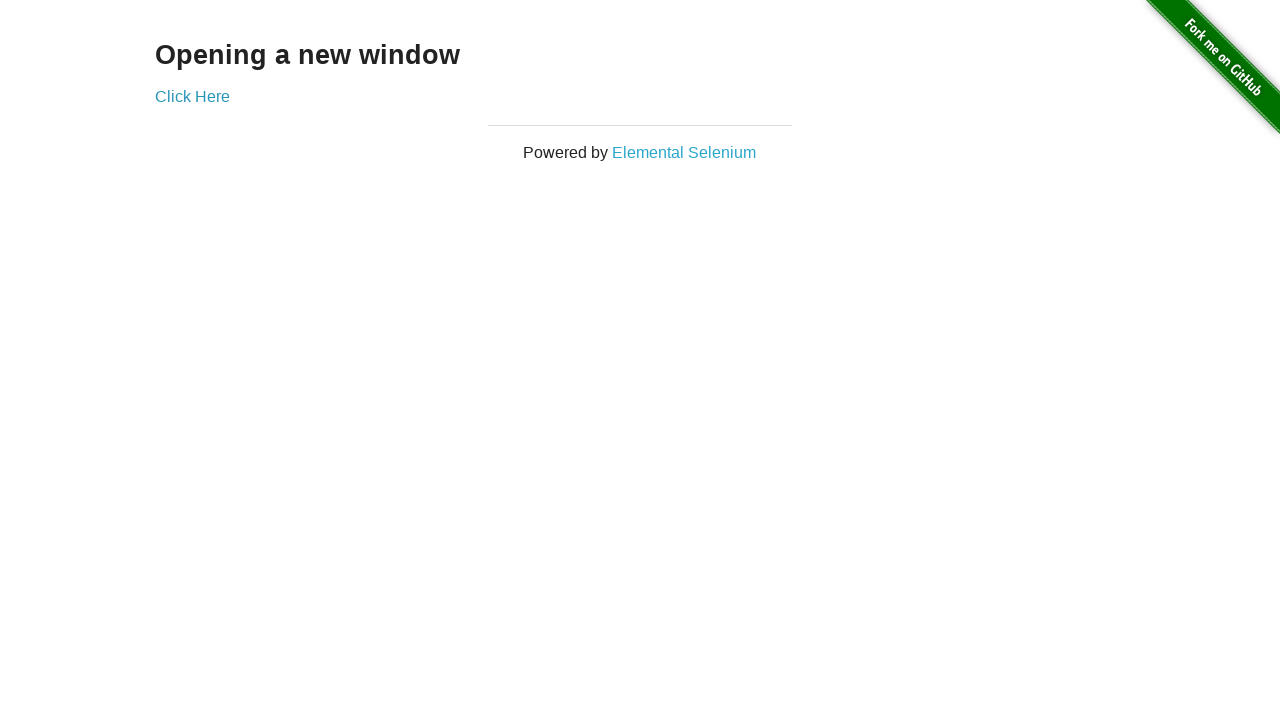

New window opened and captured
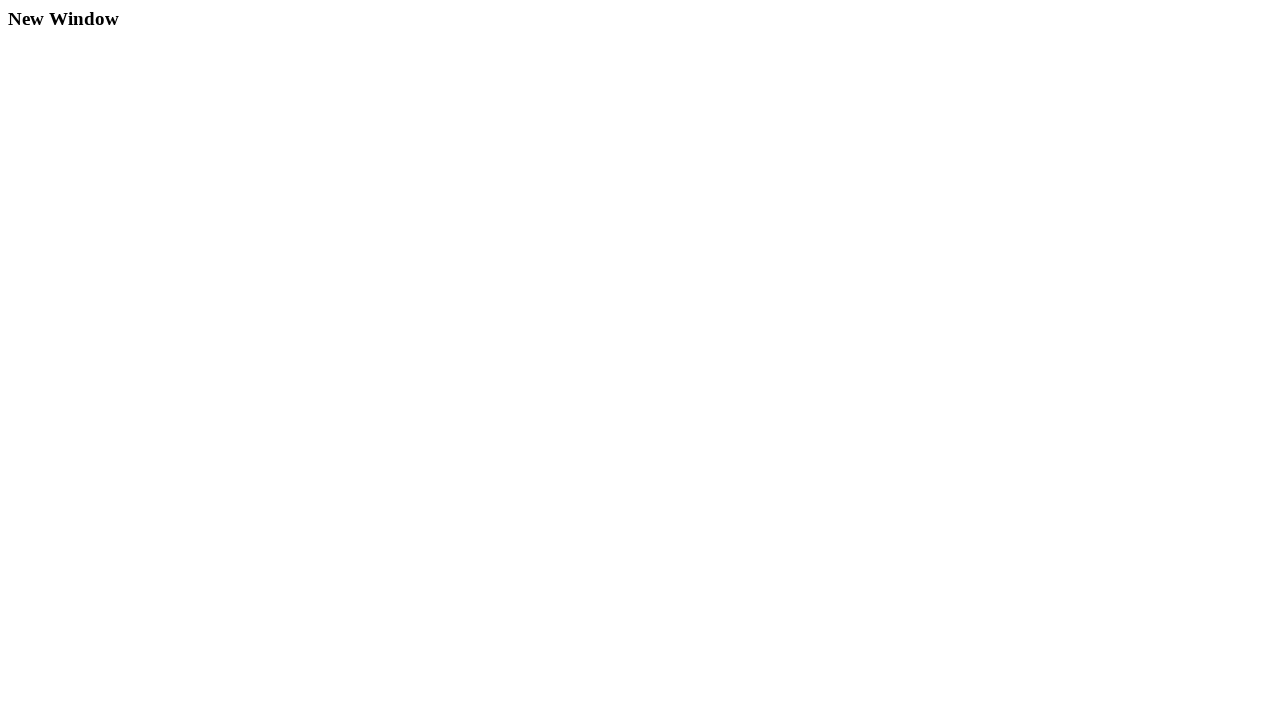

Retrieved text from new window: 'New Window'
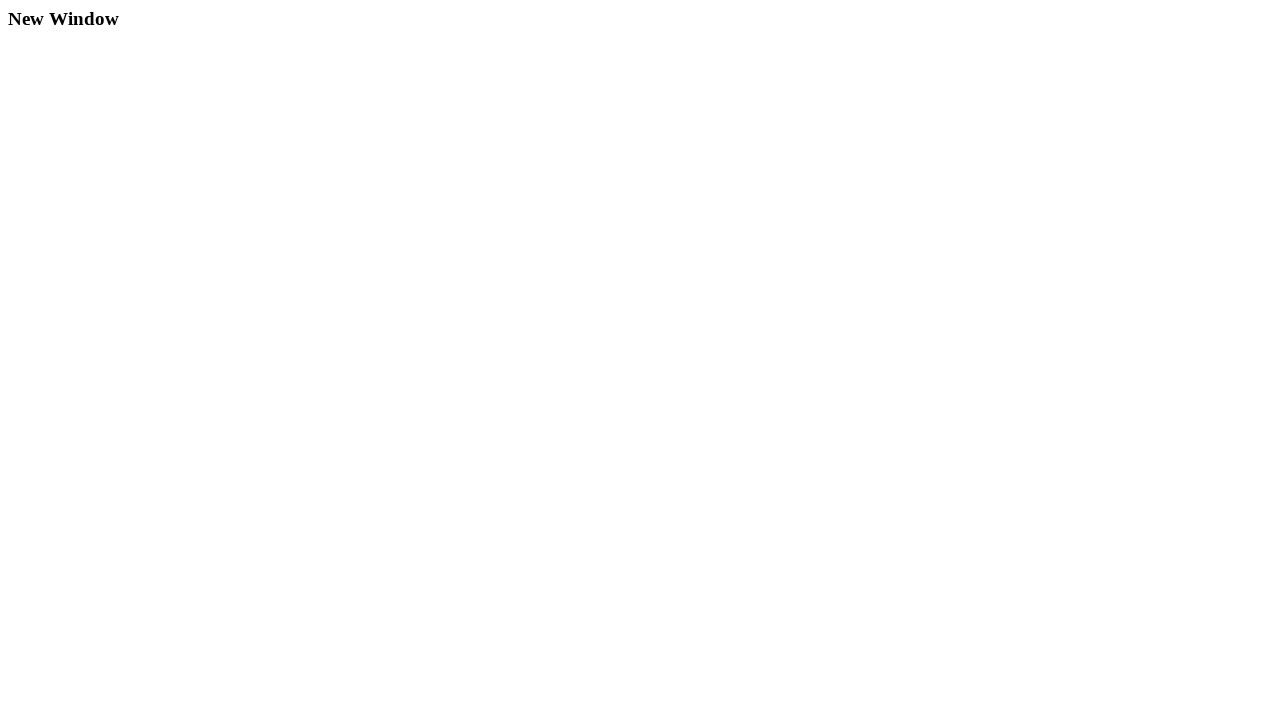

Retrieved text from original window: 'Opening a new window'
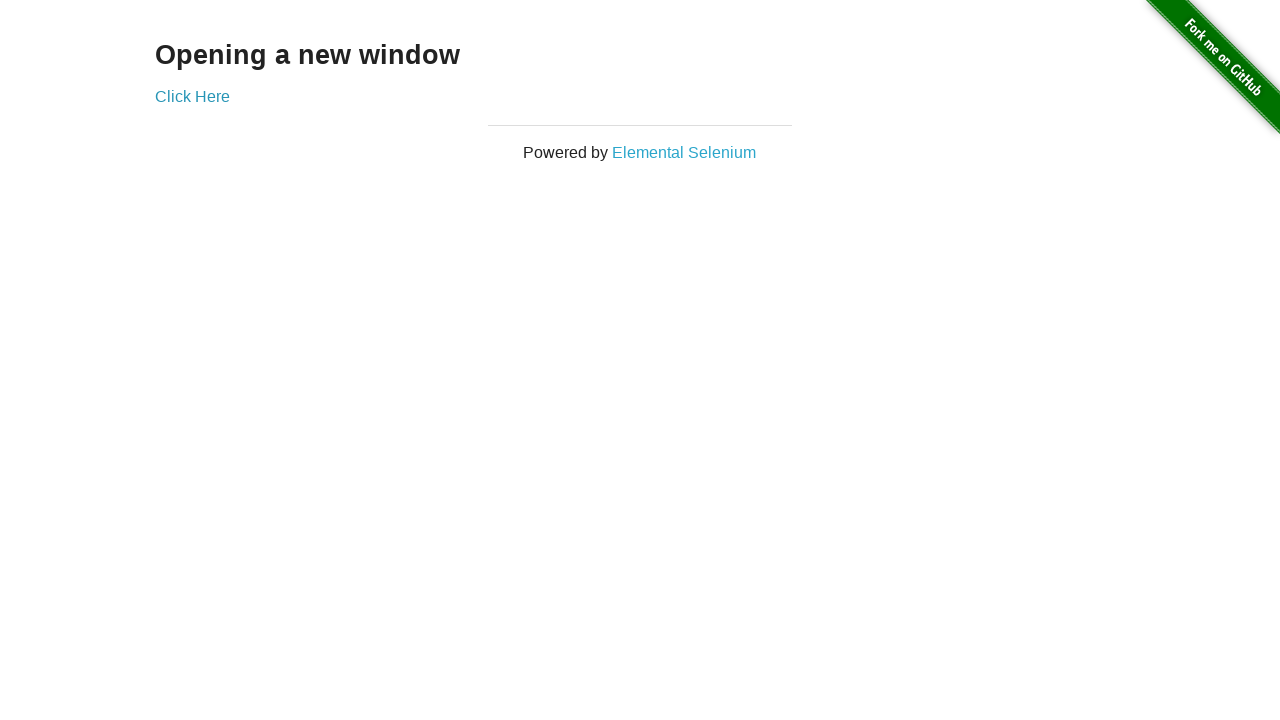

Closed the new window
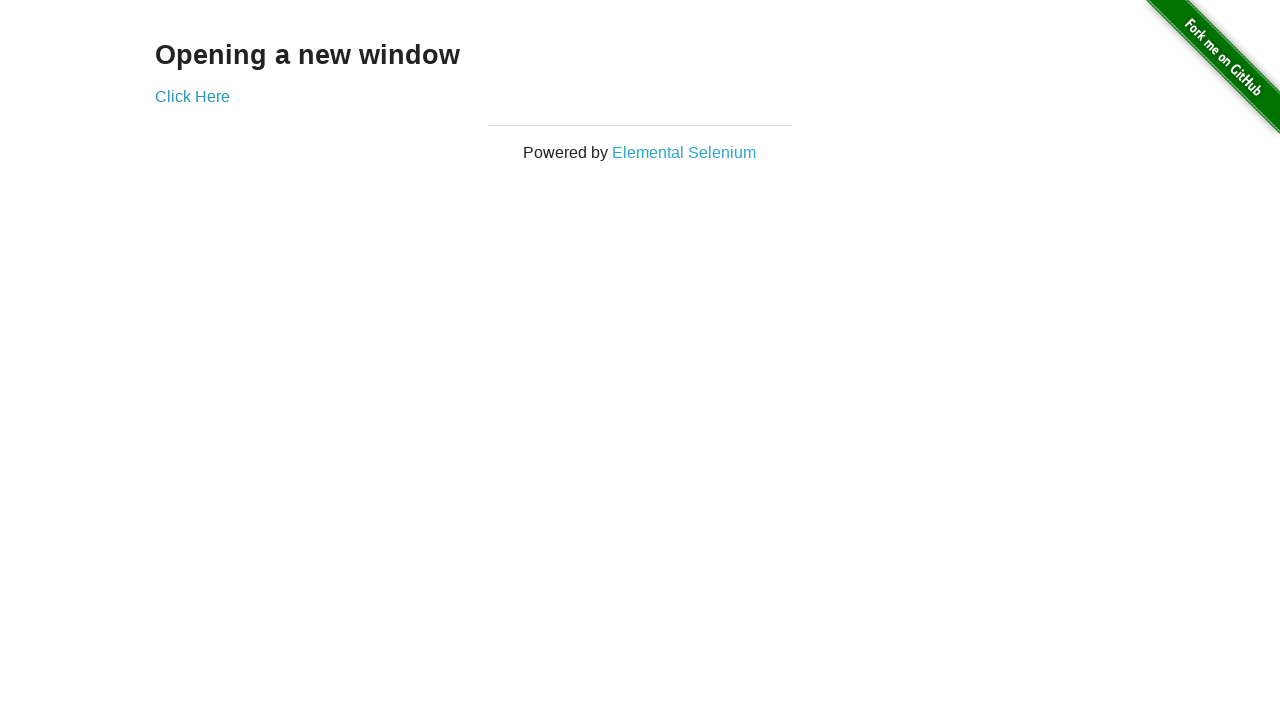

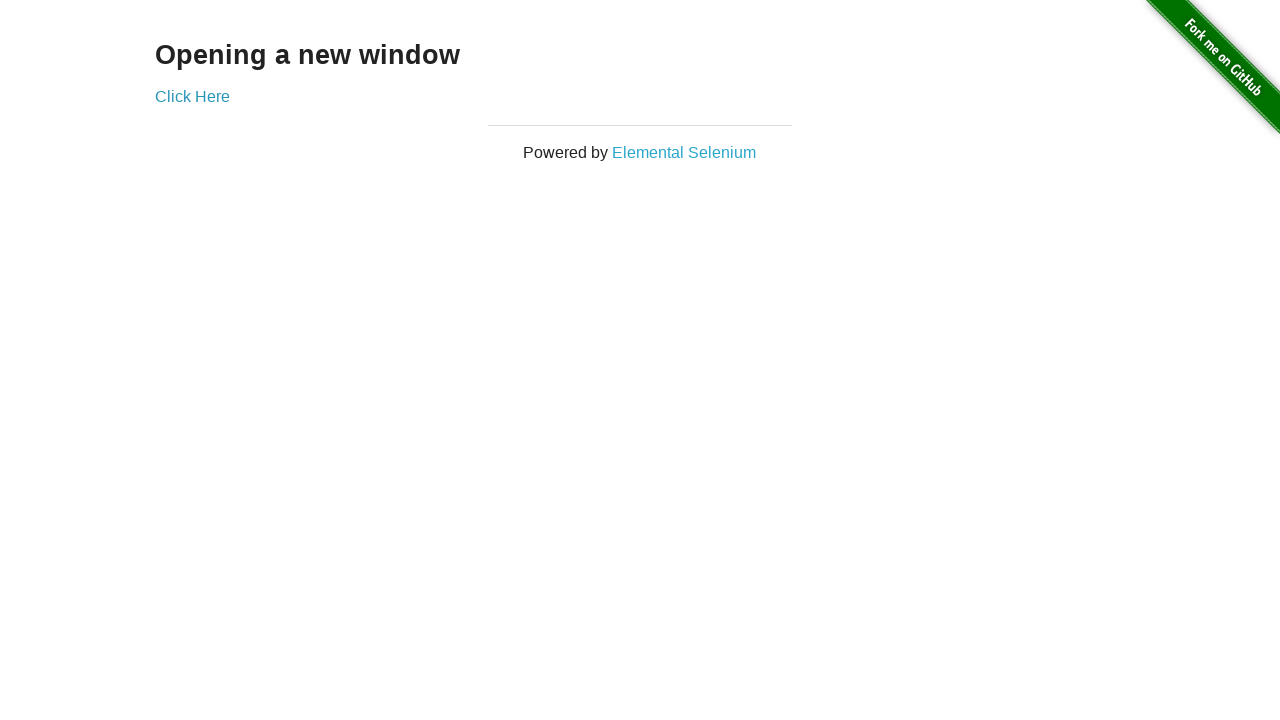